Tests form interactions on a sample test page by filling in a first name field, selecting a checkbox for "Bike", and clicking a radio button for gender selection.

Starting URL: http://only-testing-blog.blogspot.in/2013/09/test.html

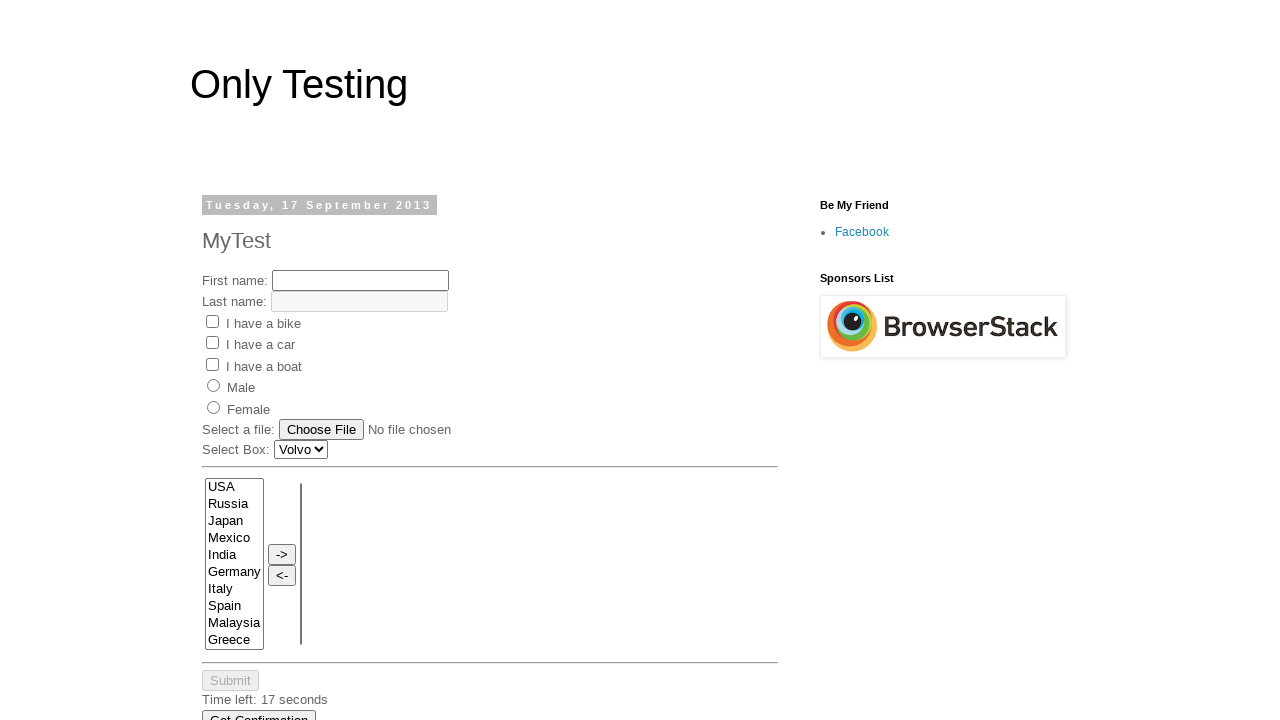

Filled first name field with 'Alejandro' on #fname
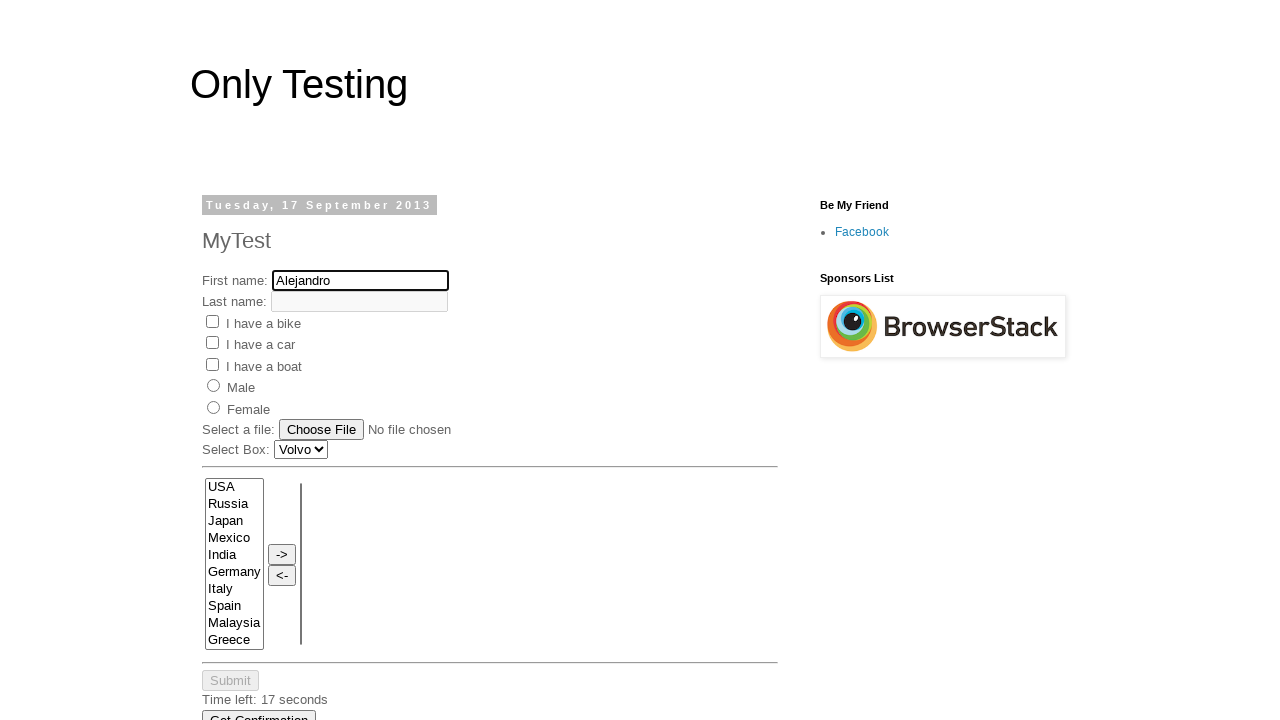

Checked Bike checkbox at (212, 321) on input[value='Bike']
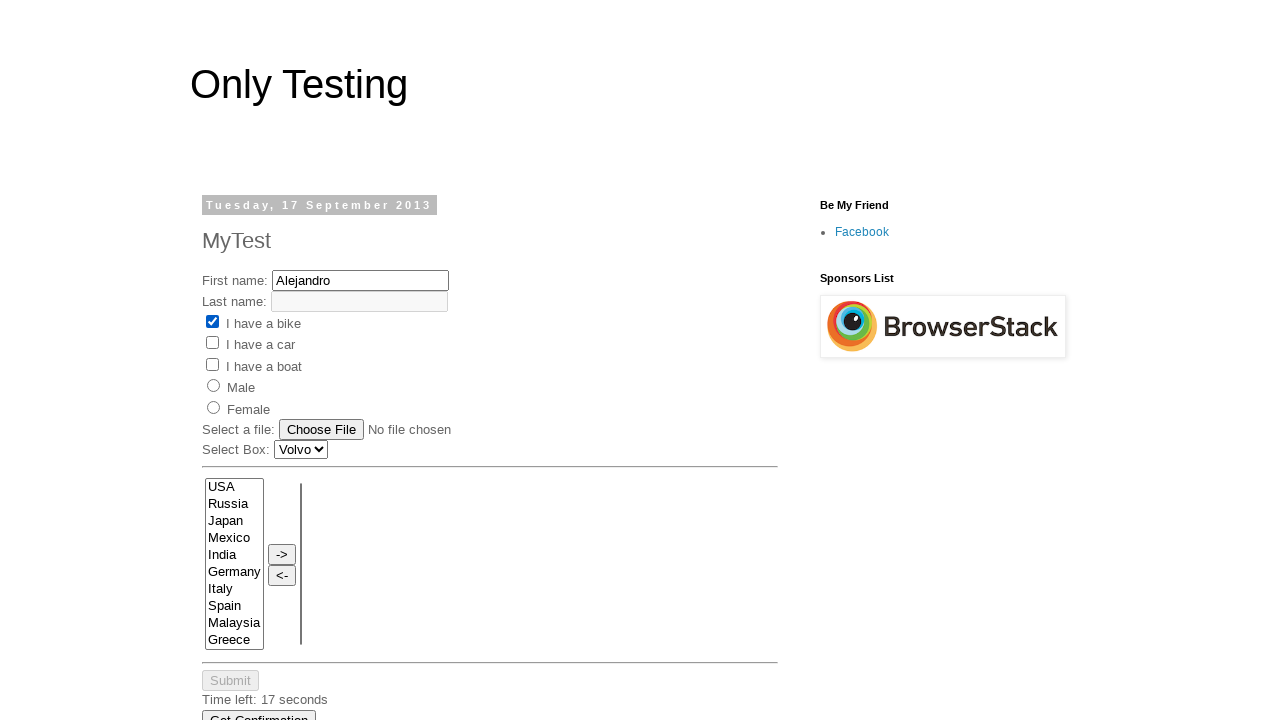

Selected male radio button for gender at (214, 386) on input[value='male']
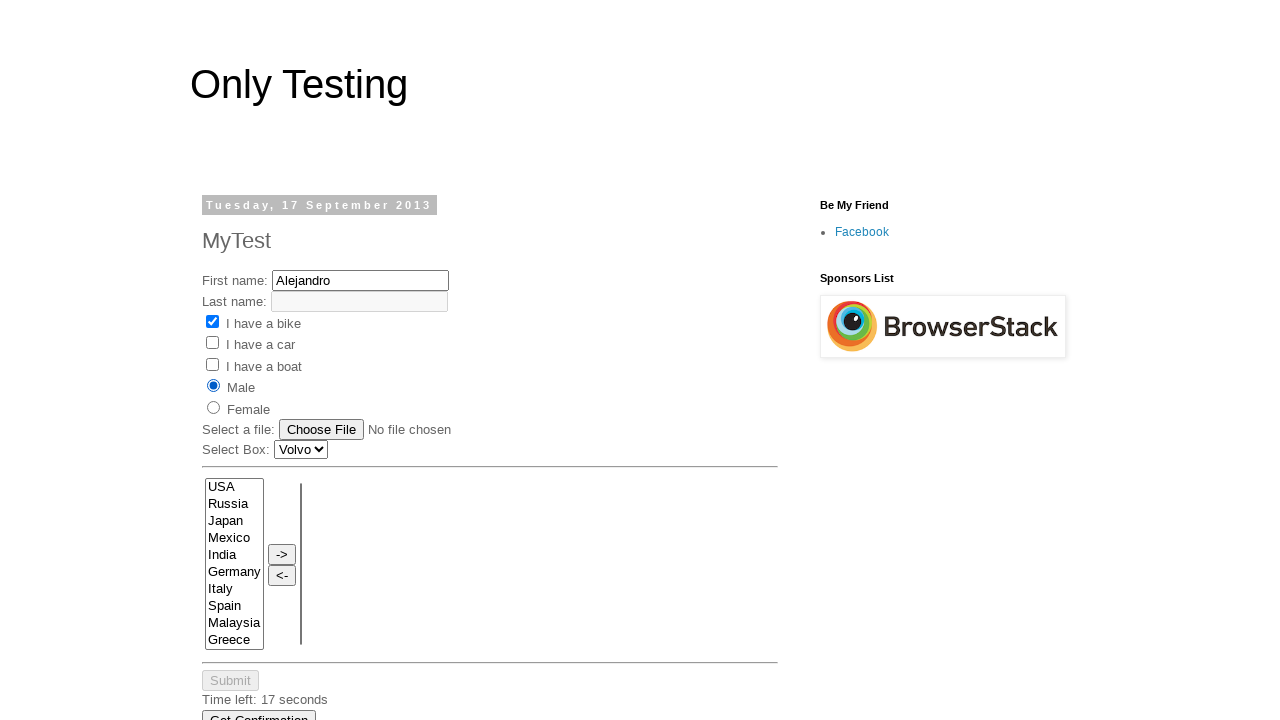

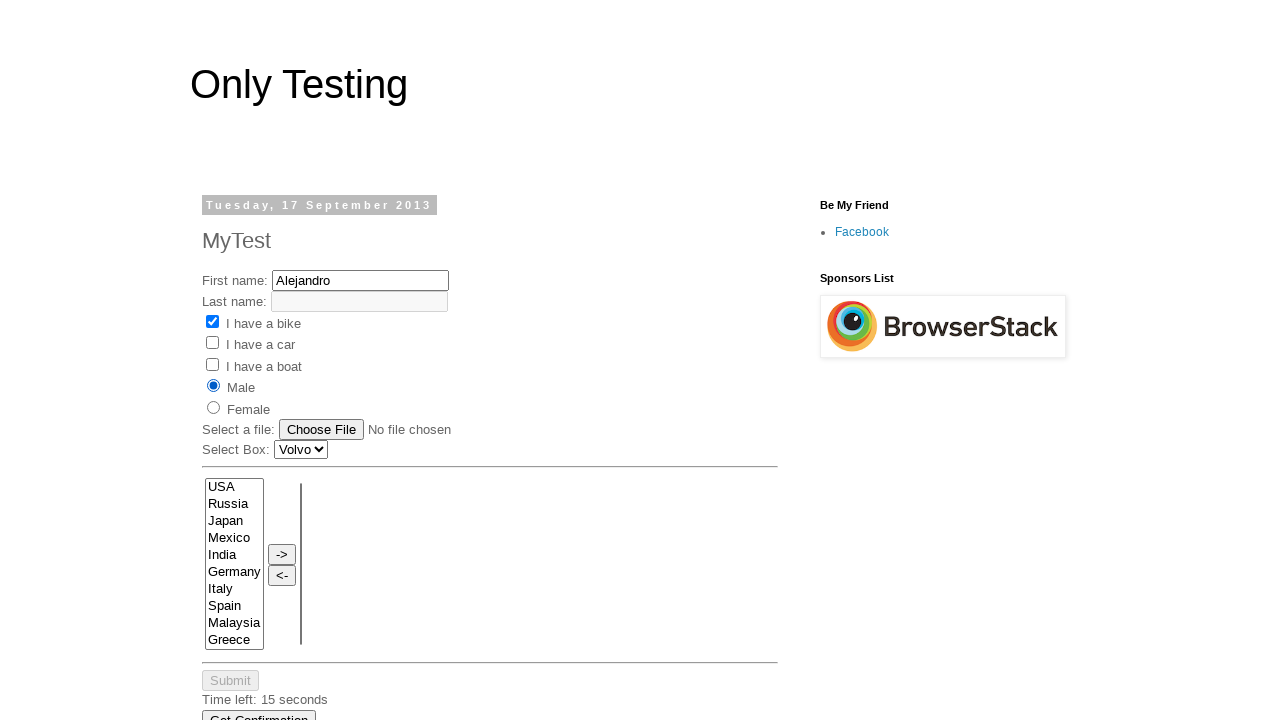